Tests accessibility of a webpage by navigating to it and waiting for the page to load, demonstrating basic accessibility testing flow

Starting URL: https://testingbot.com

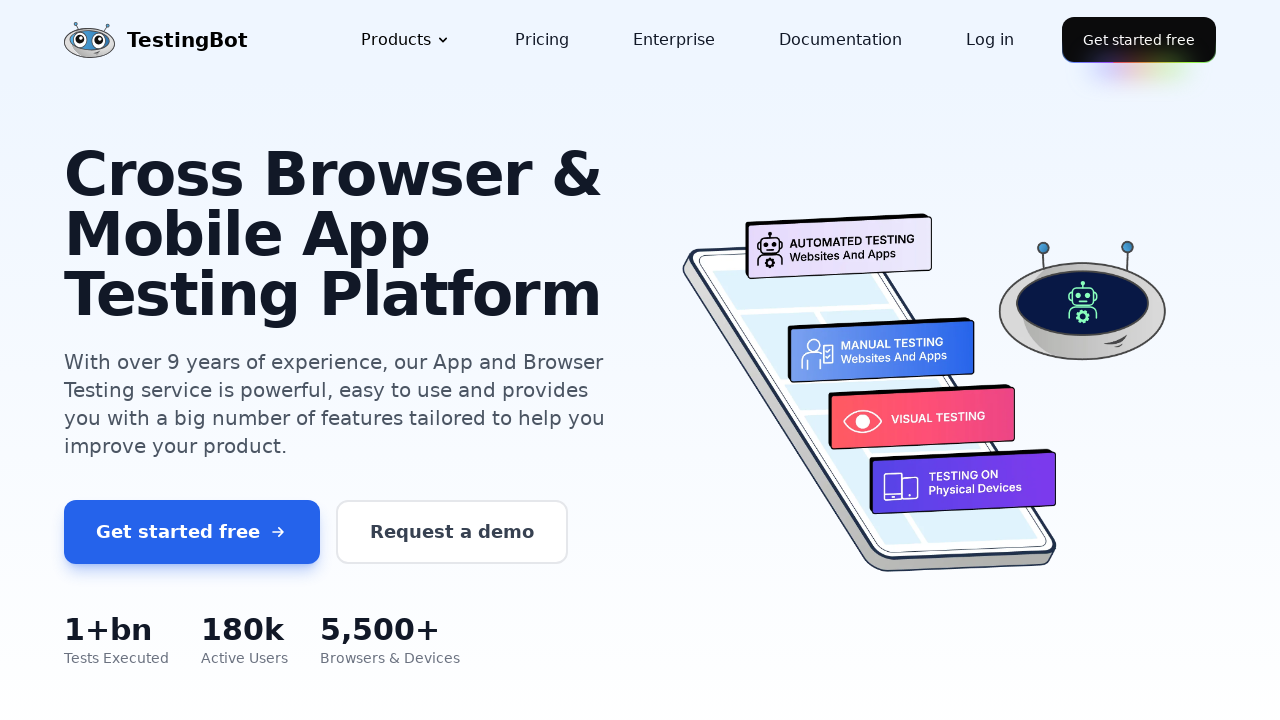

Page fully loaded and network became idle
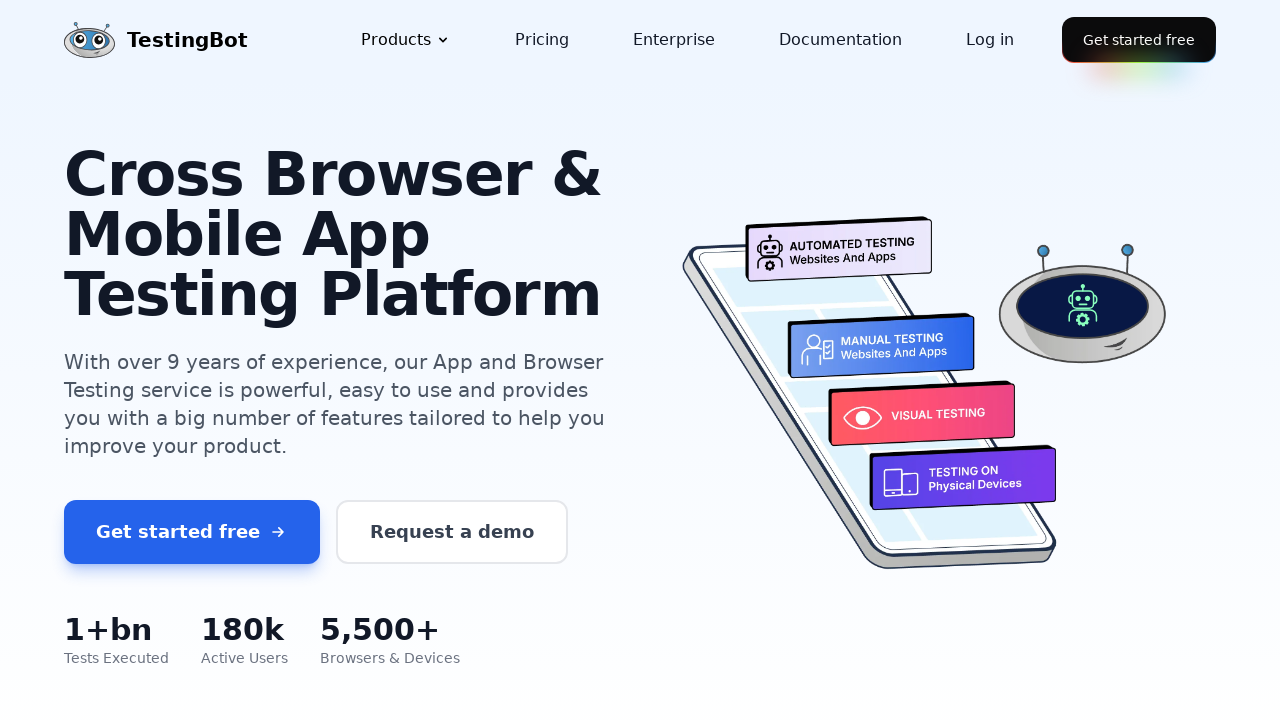

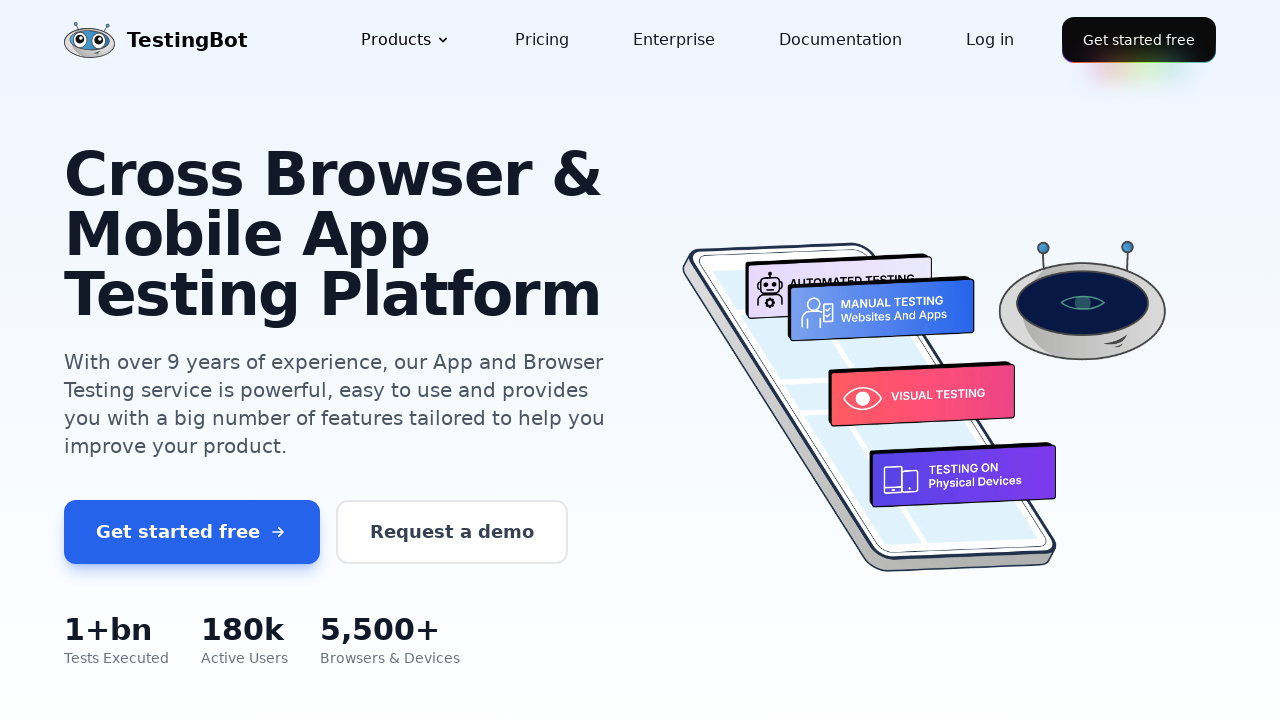